Navigates to Cucumber's 10-minute tutorial documentation page and verifies the page loads successfully

Starting URL: https://cucumber.io/docs/guides/10-minute-tutorial/

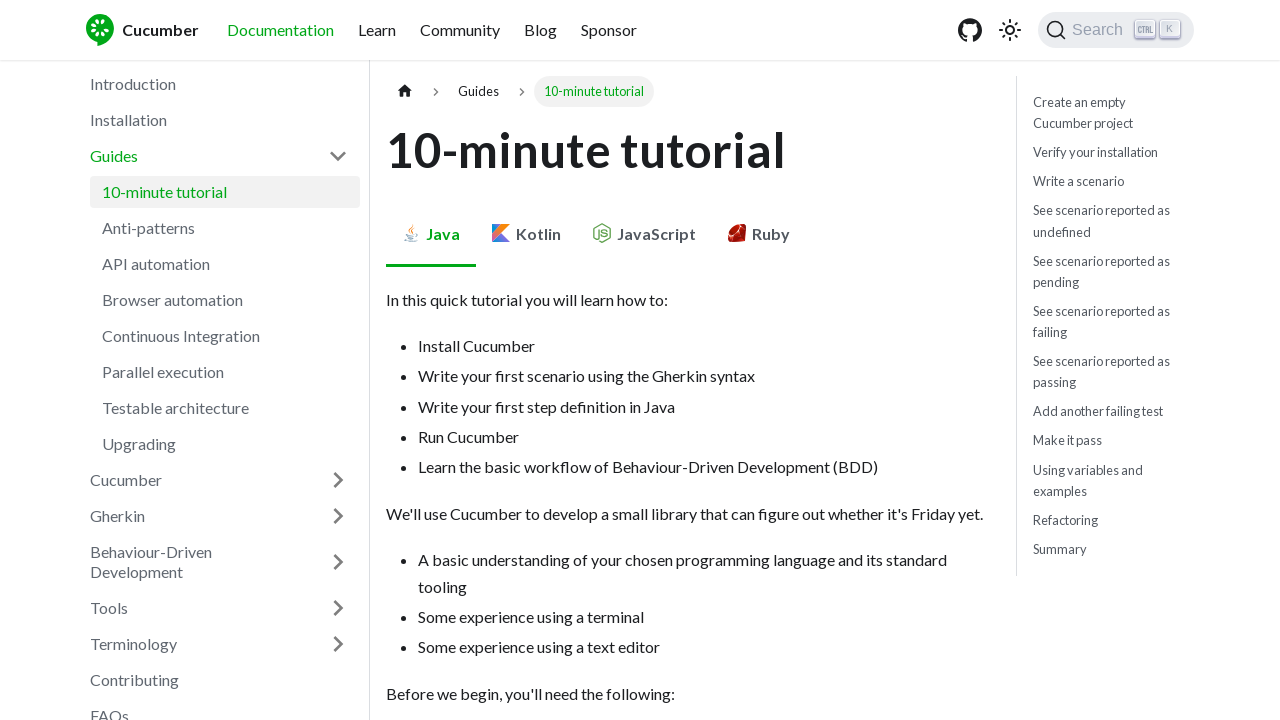

Navigated to Cucumber's 10-minute tutorial documentation page
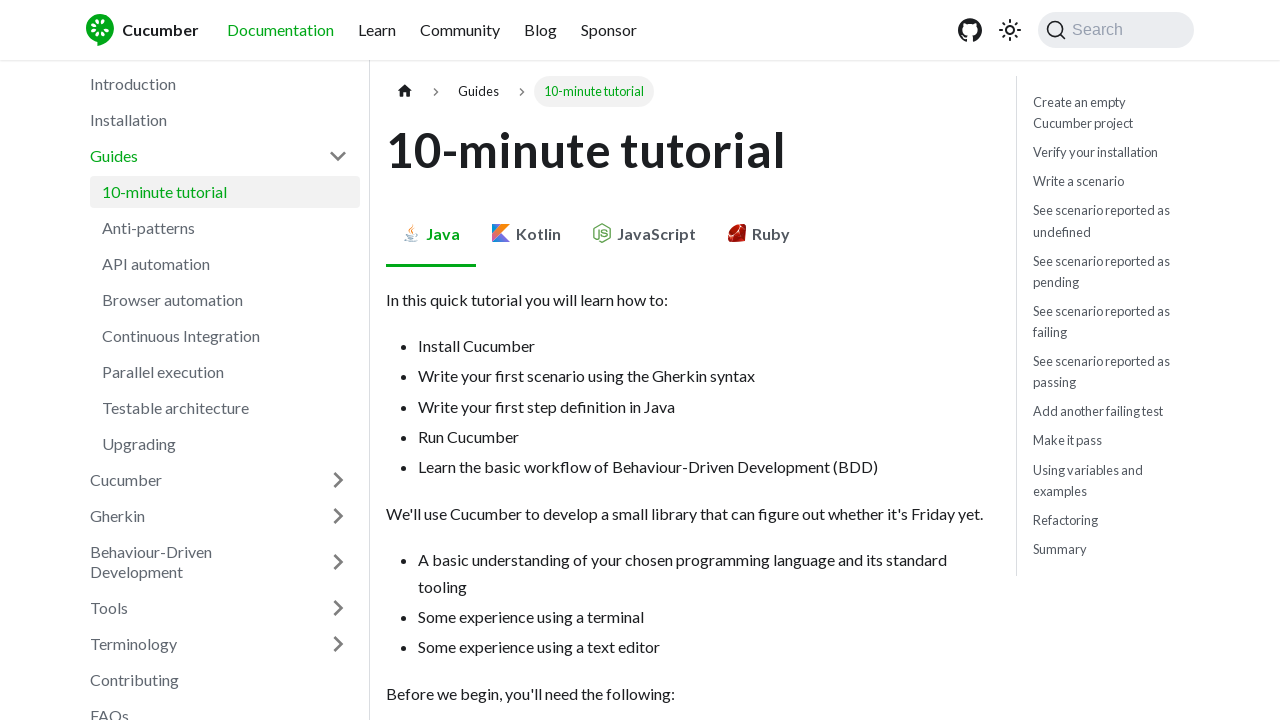

Page DOM content loaded successfully
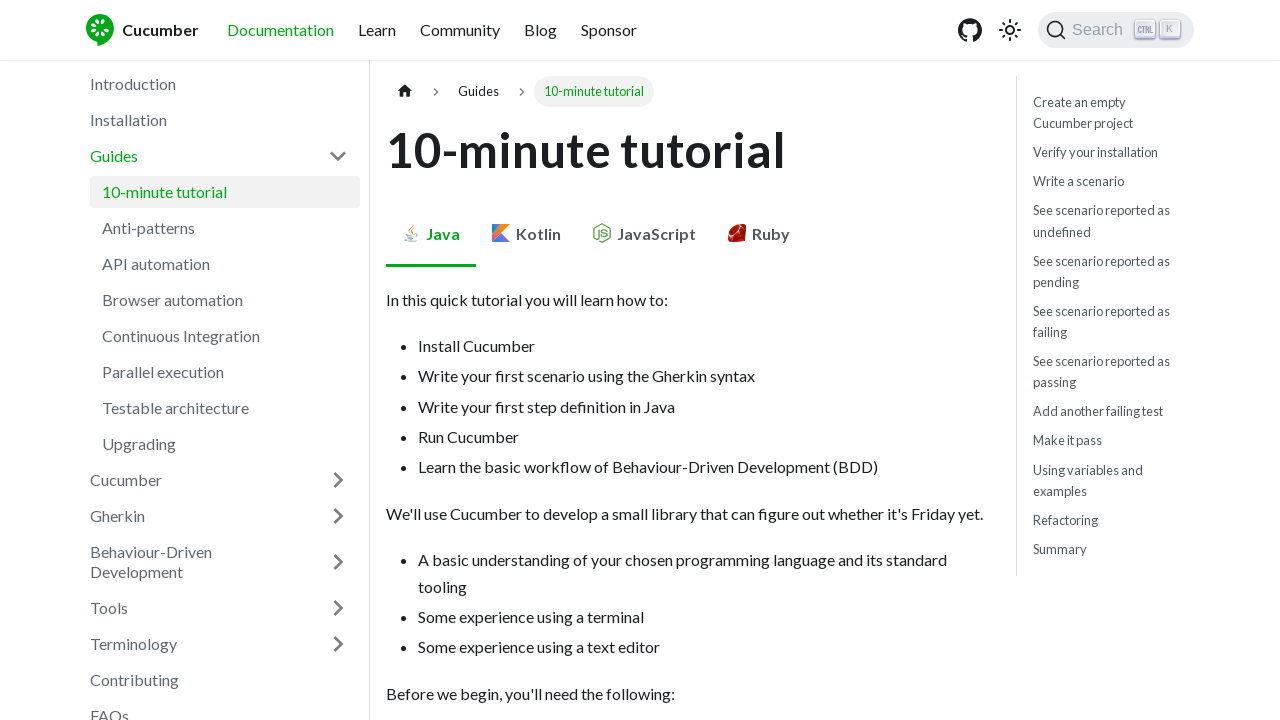

Verified page has a title, confirming page loaded successfully
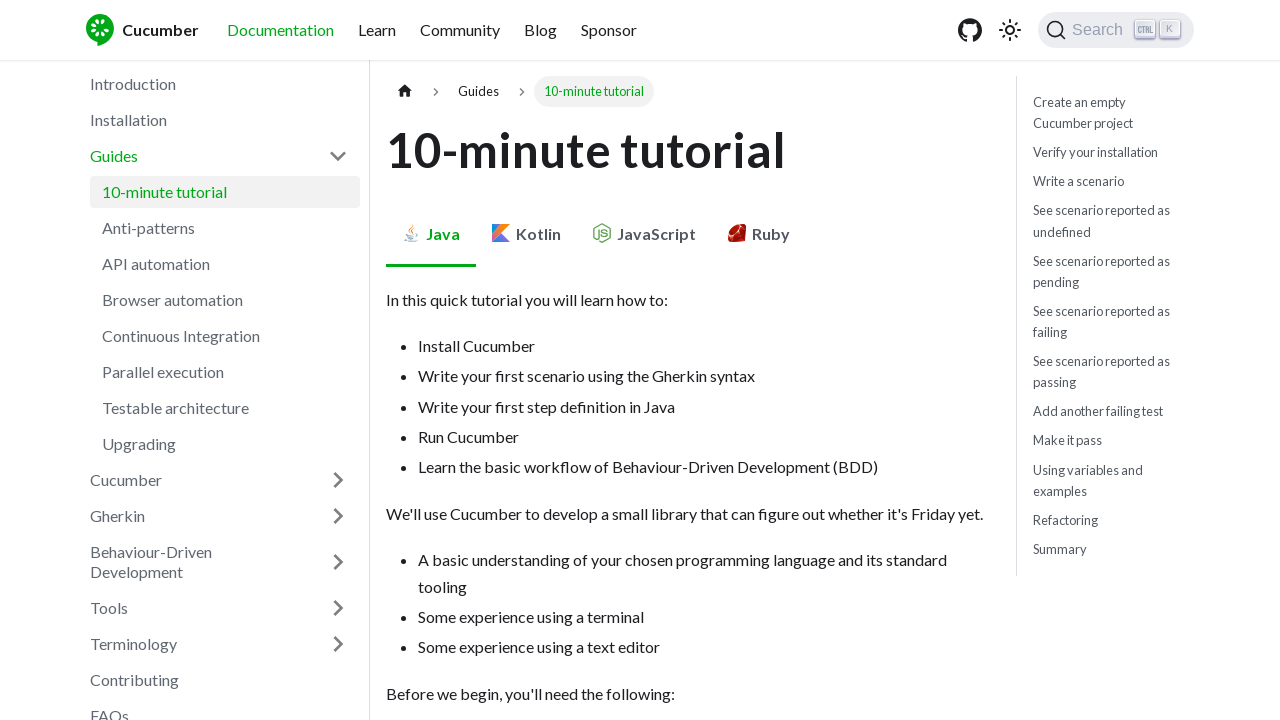

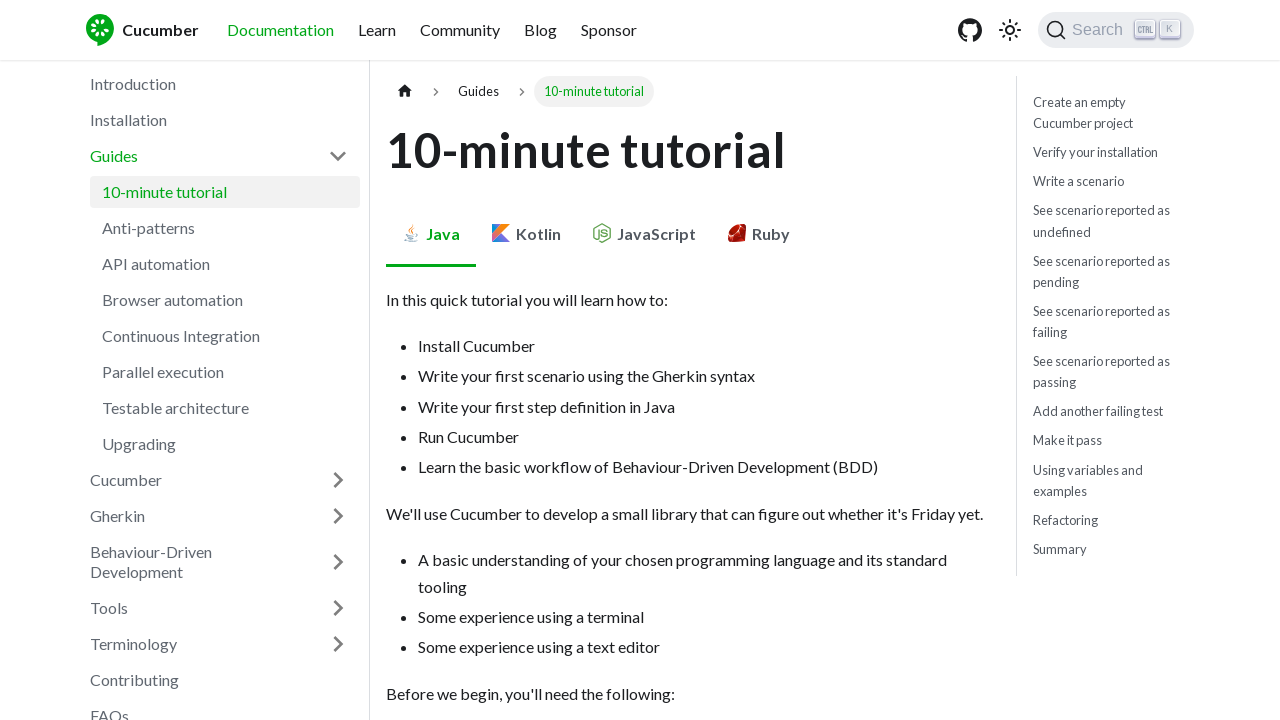